Tests browser window handling by opening new windows/tabs and switching between them

Starting URL: https://demoqa.com/browser-windows

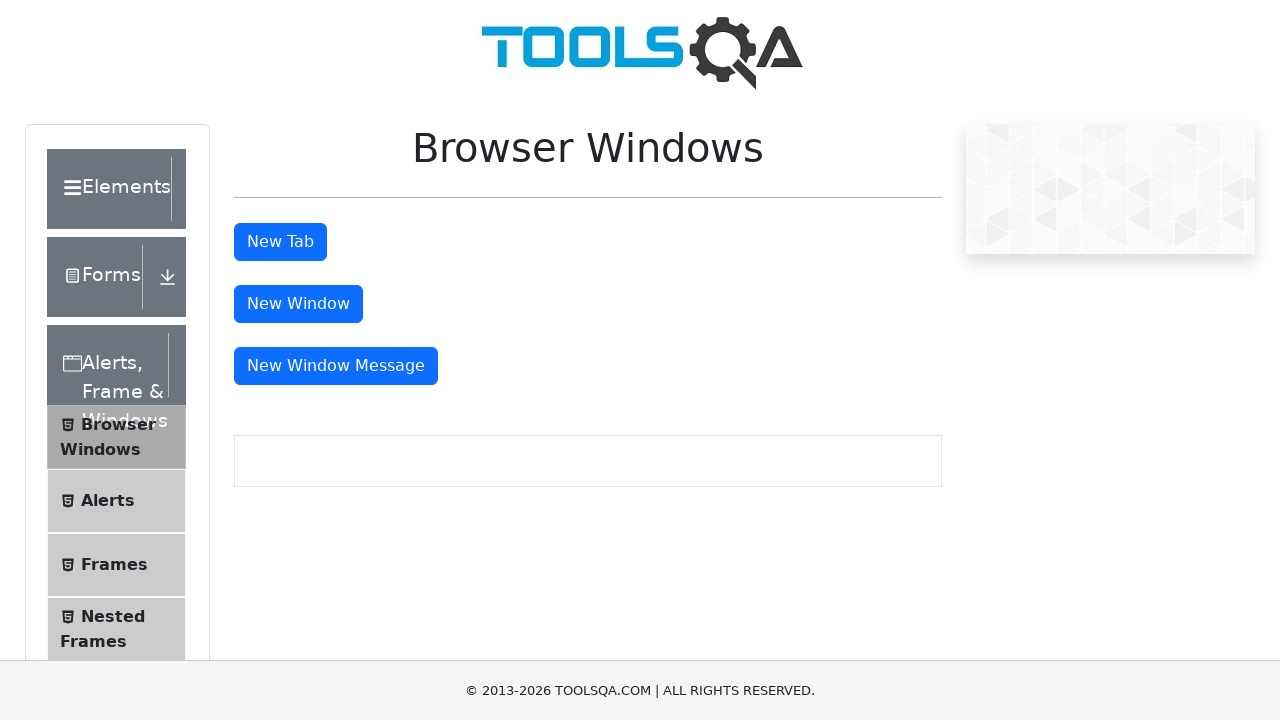

Scrolled down 400px to reveal window/tab buttons
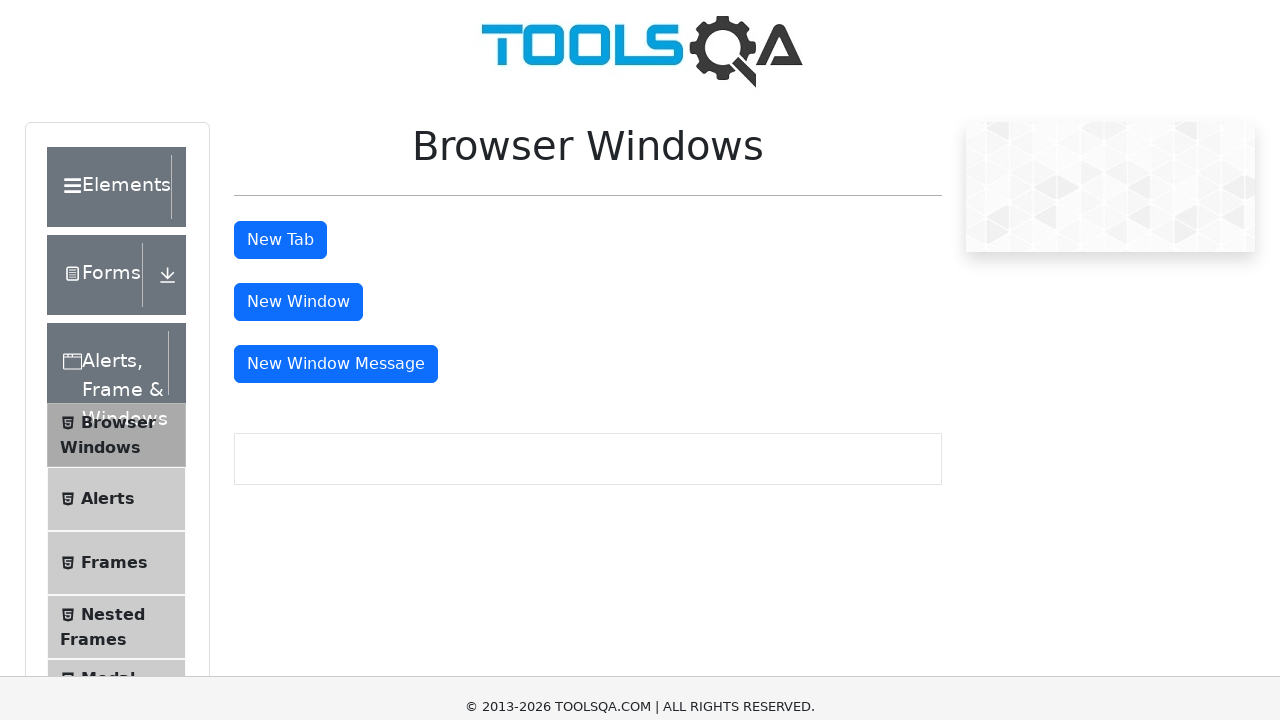

Retrieved parent browser context
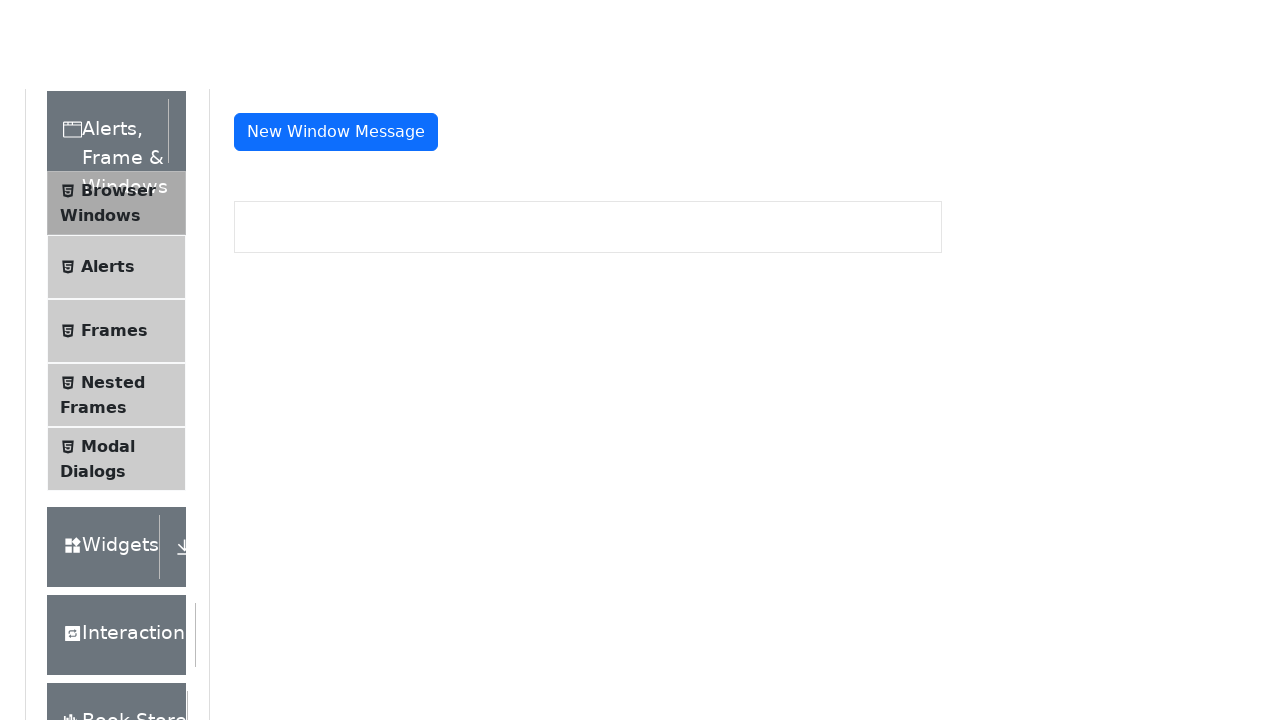

Clicked message window button to open new window at (336, 360) on #messageWindowButton
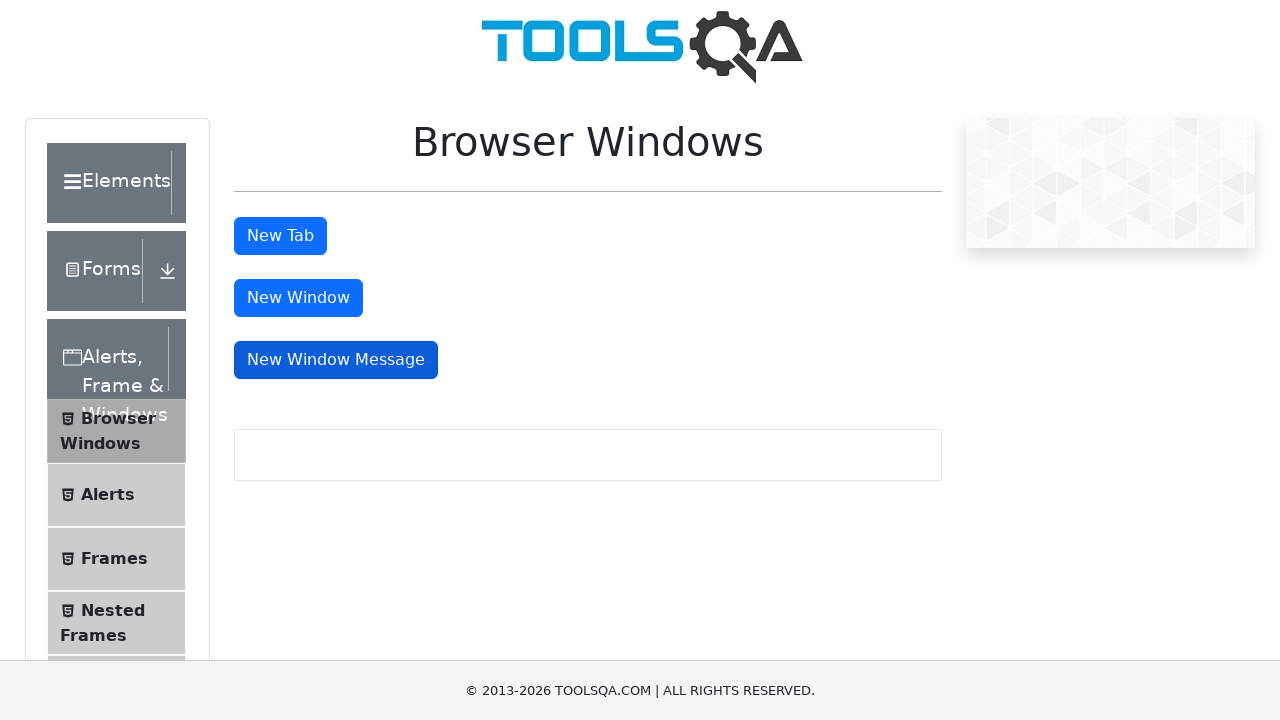

Waited 1000ms for new window to open
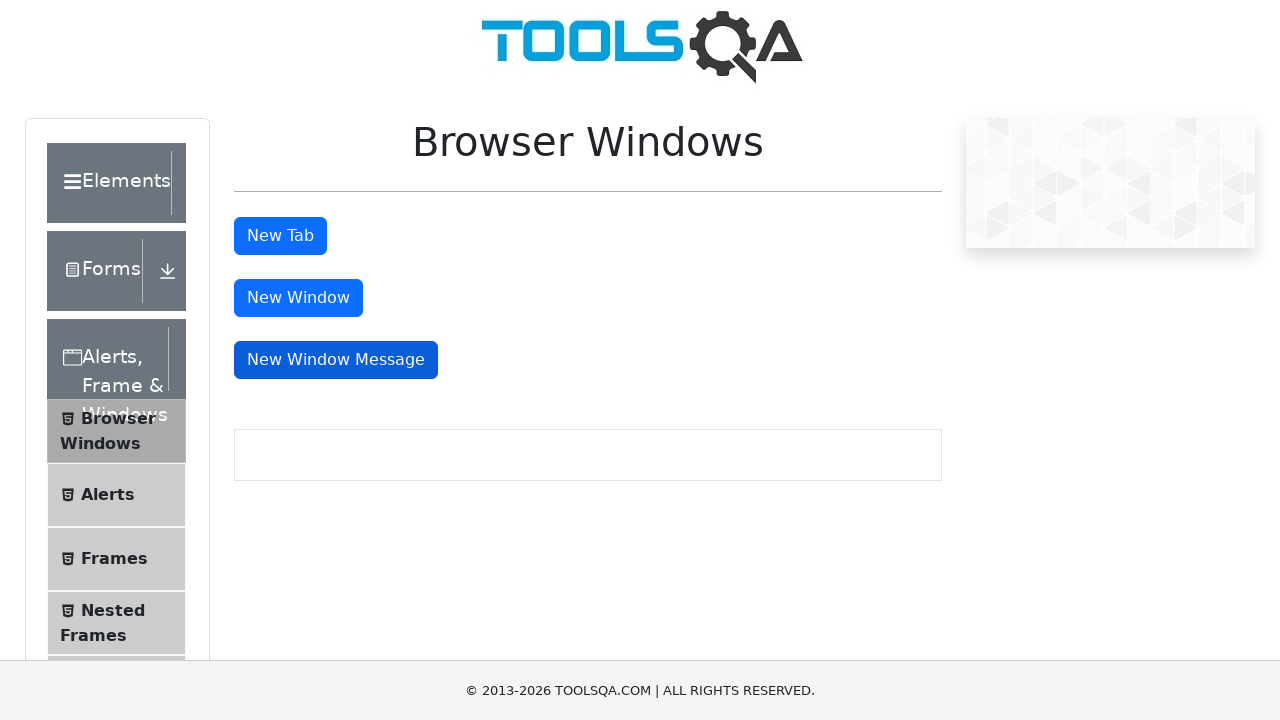

Retrieved all open pages/windows from context - found 2 page(s)
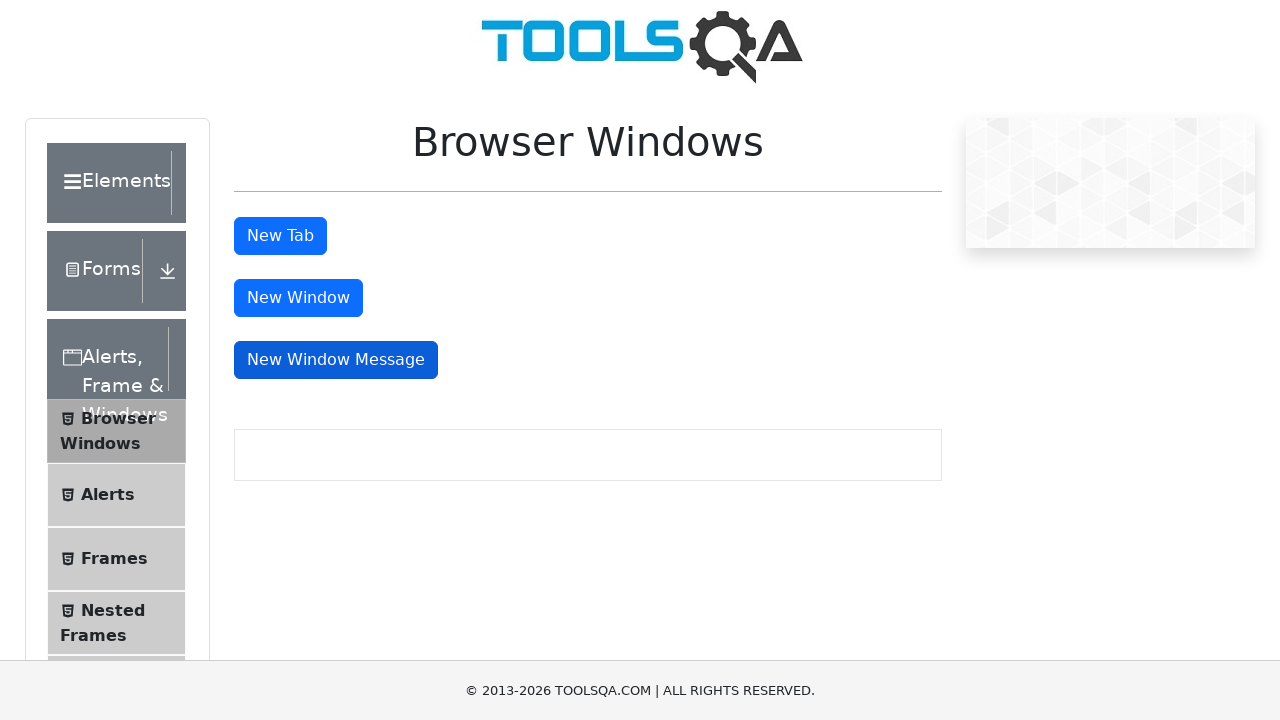

Clicked tab button to open new tab (multiple pages detected) at (280, 236) on #tabButton
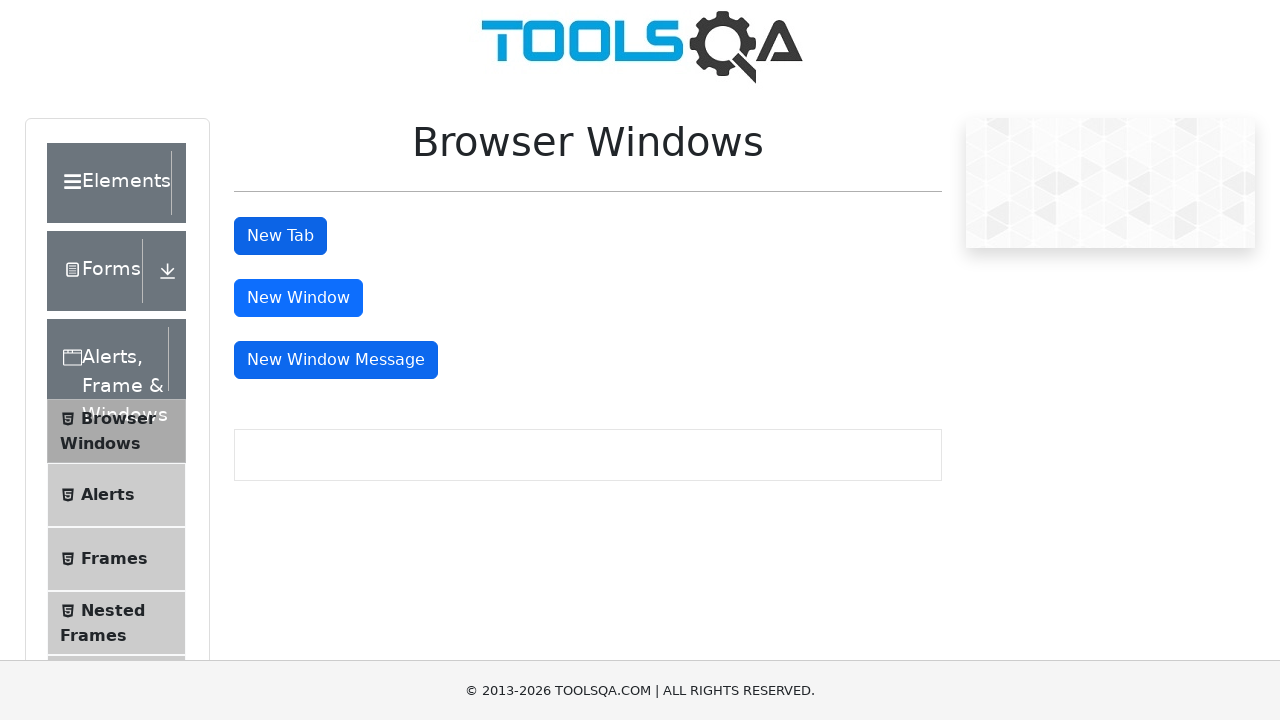

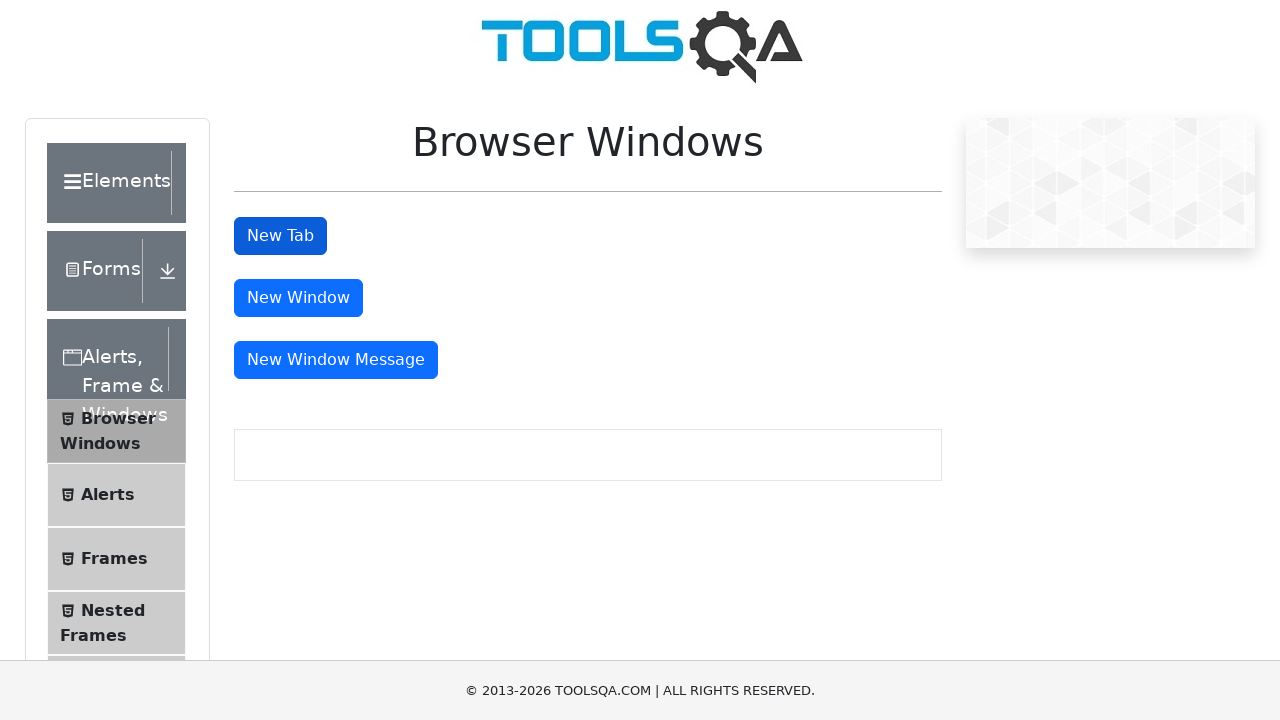